Navigates to the University of Aveiro website and verifies the page title contains the university name.

Starting URL: https://www.ua.pt

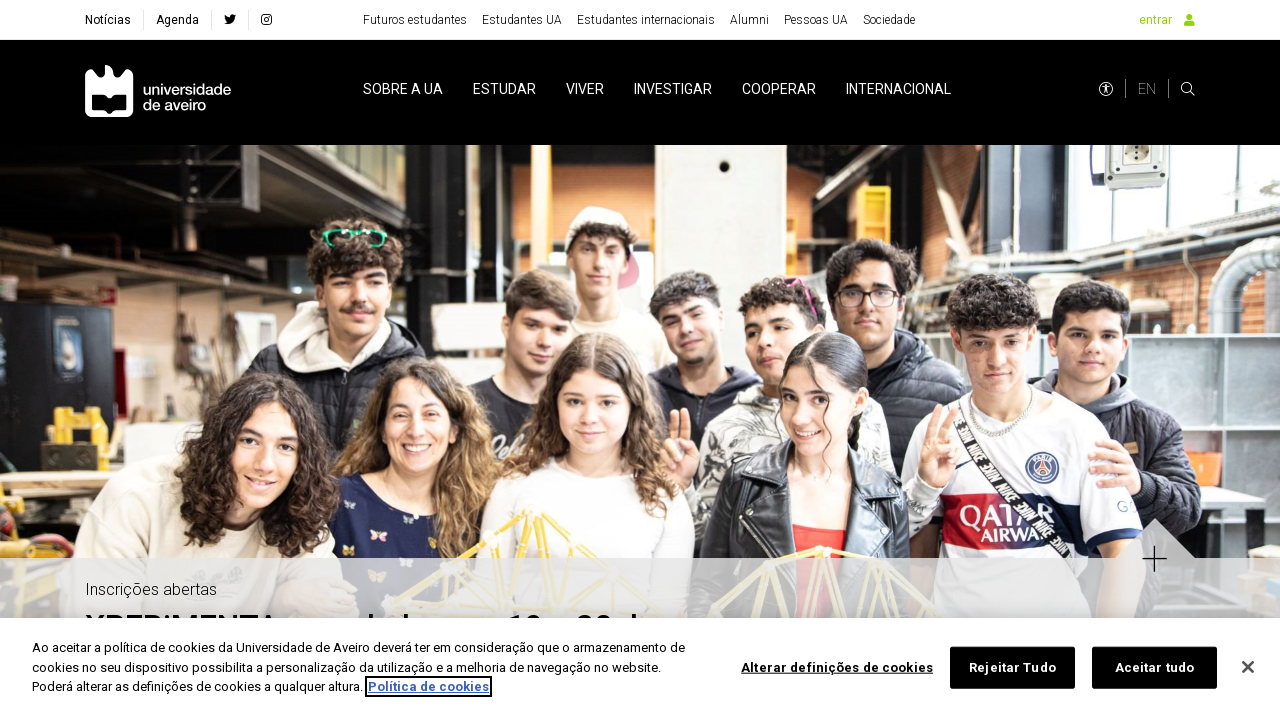

Waited for page DOM content to load
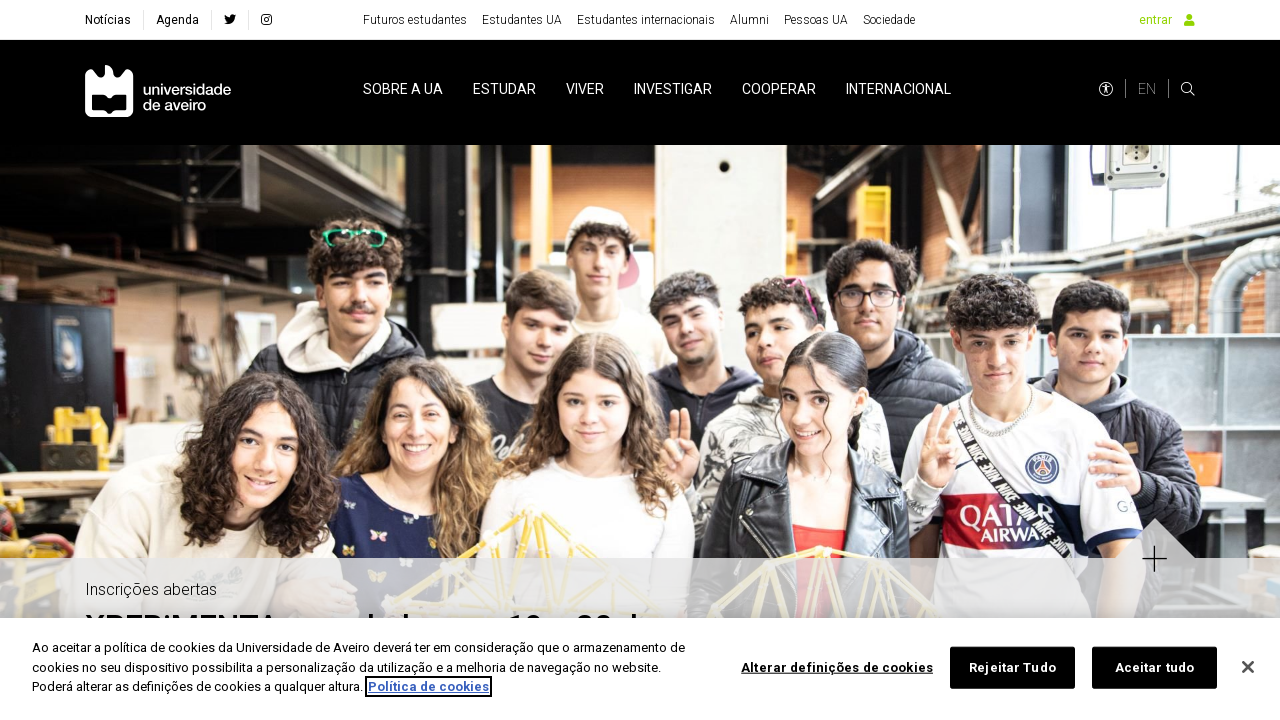

Verified page title contains 'Universidade de Aveiro'
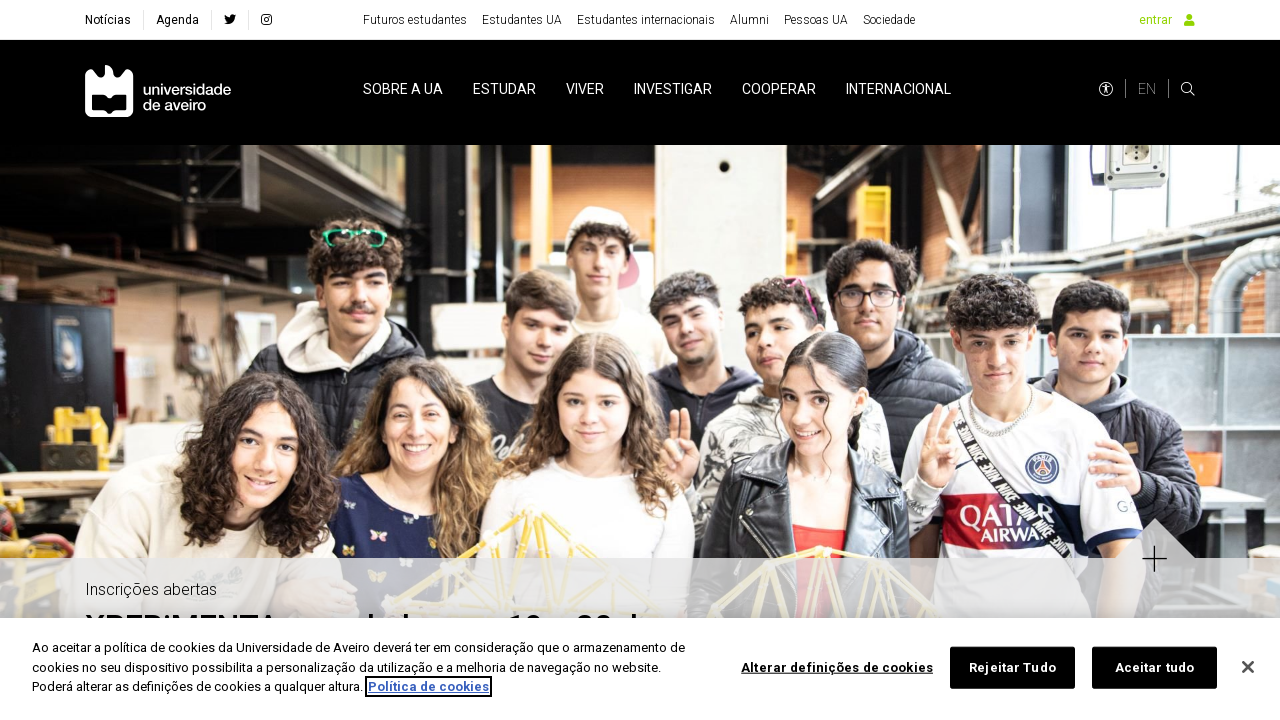

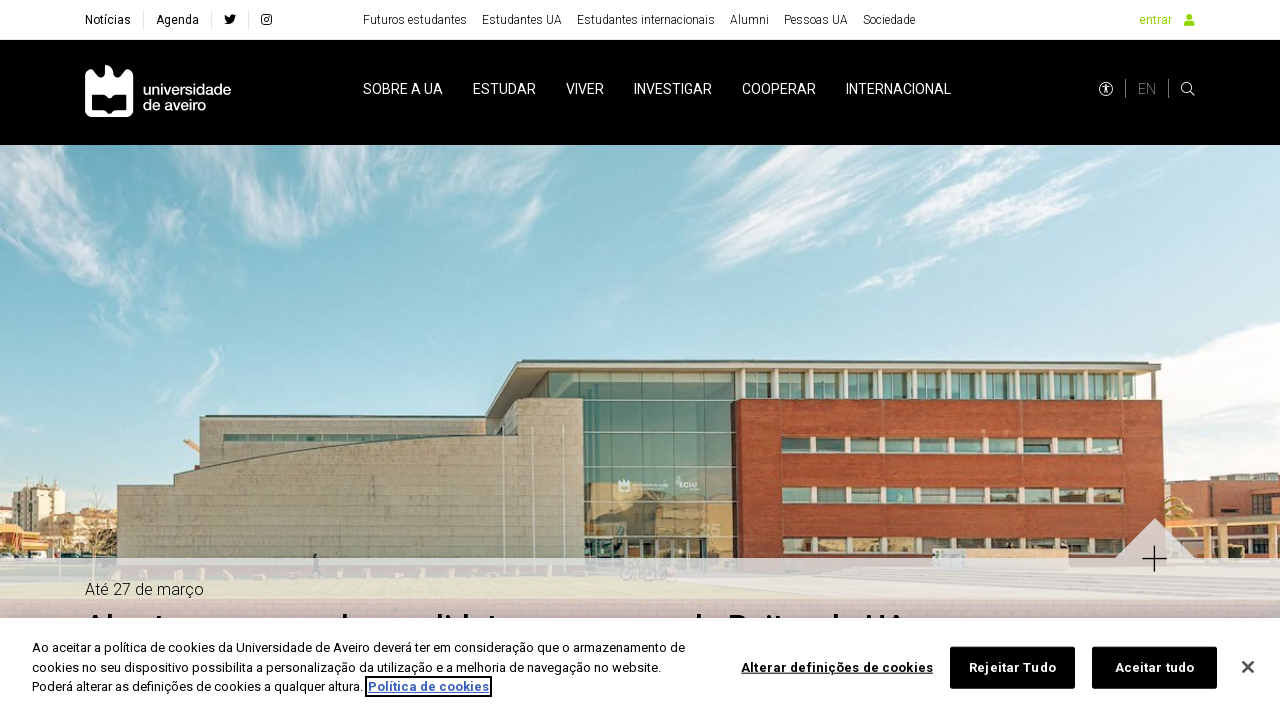